Simple navigation test that opens the Hepsiburada (Turkish e-commerce site) homepage to verify the page loads correctly

Starting URL: https://hepsiburada.com

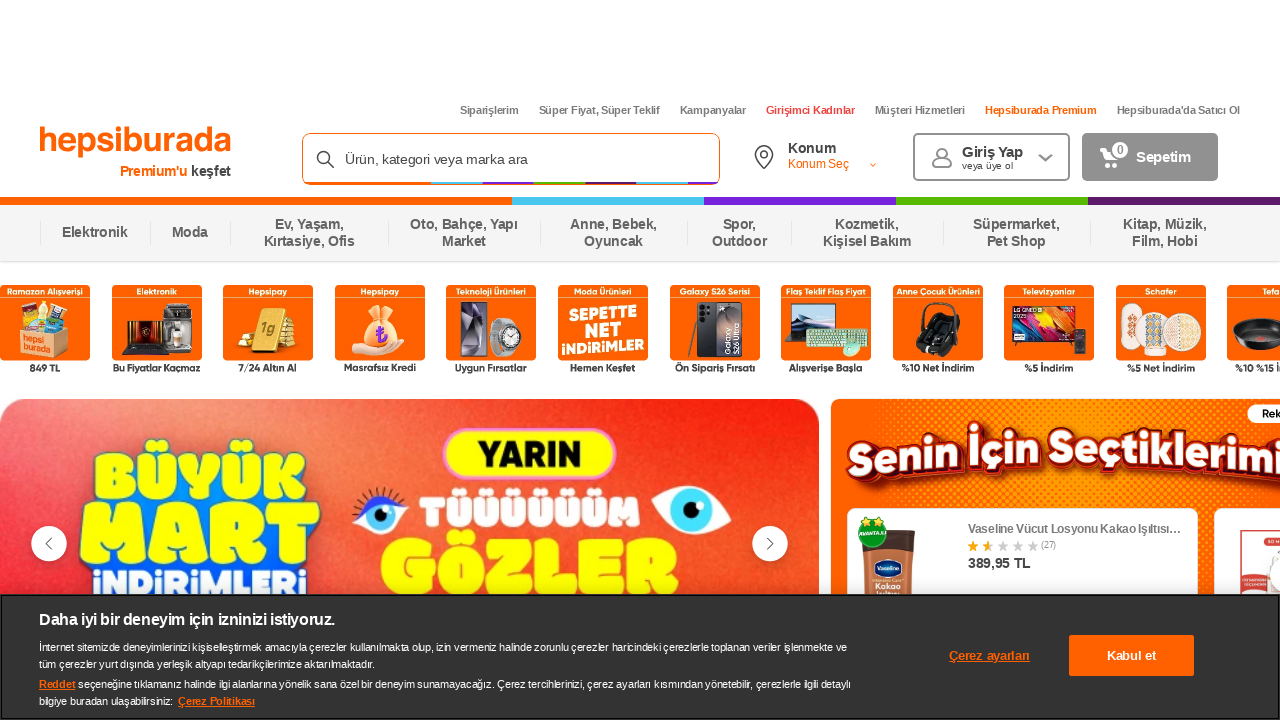

Waited for Hepsiburada homepage to load (DOM content loaded)
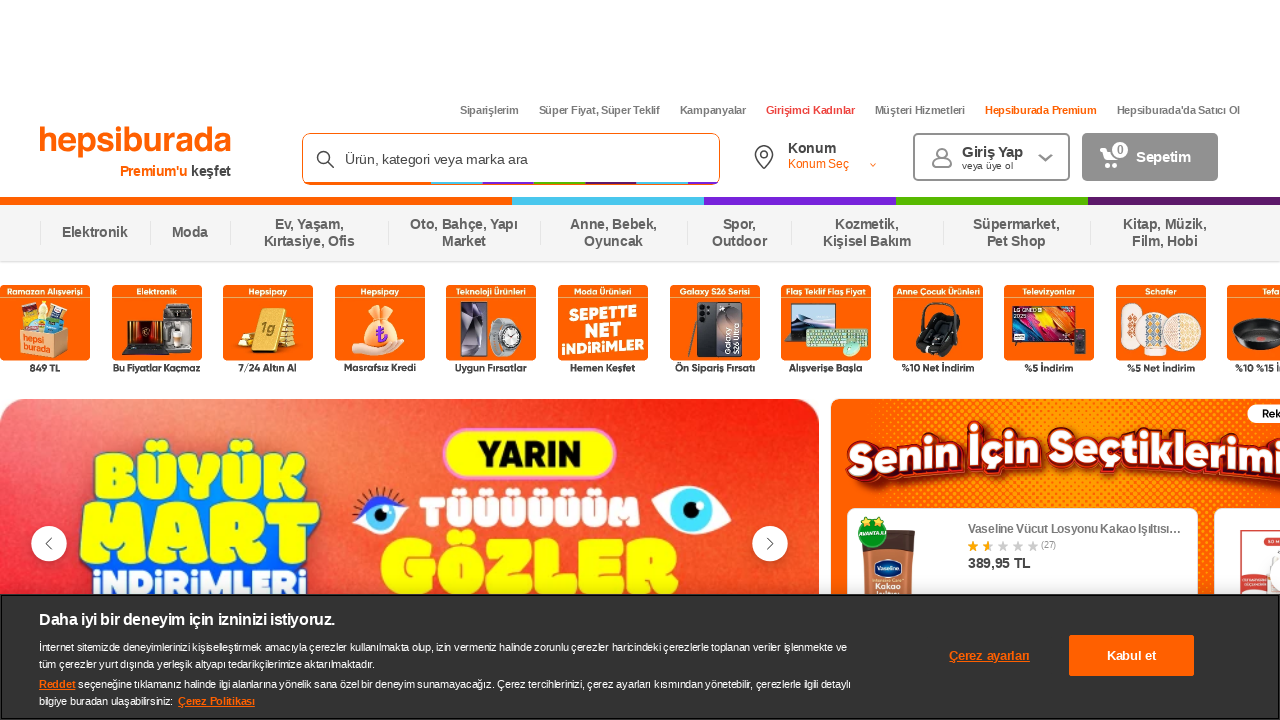

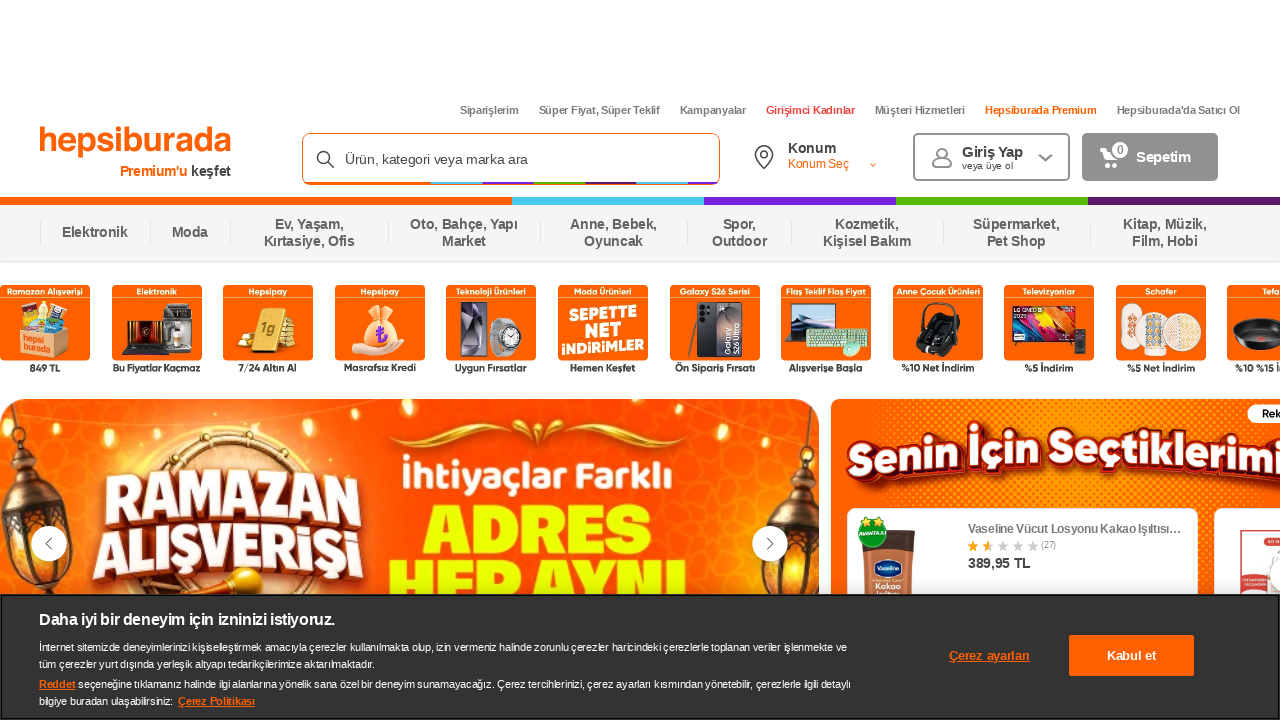